Navigates to a Polymer shop demo site and clicks on a shop image element within shadow DOM

Starting URL: https://shop.polymer-project.org/

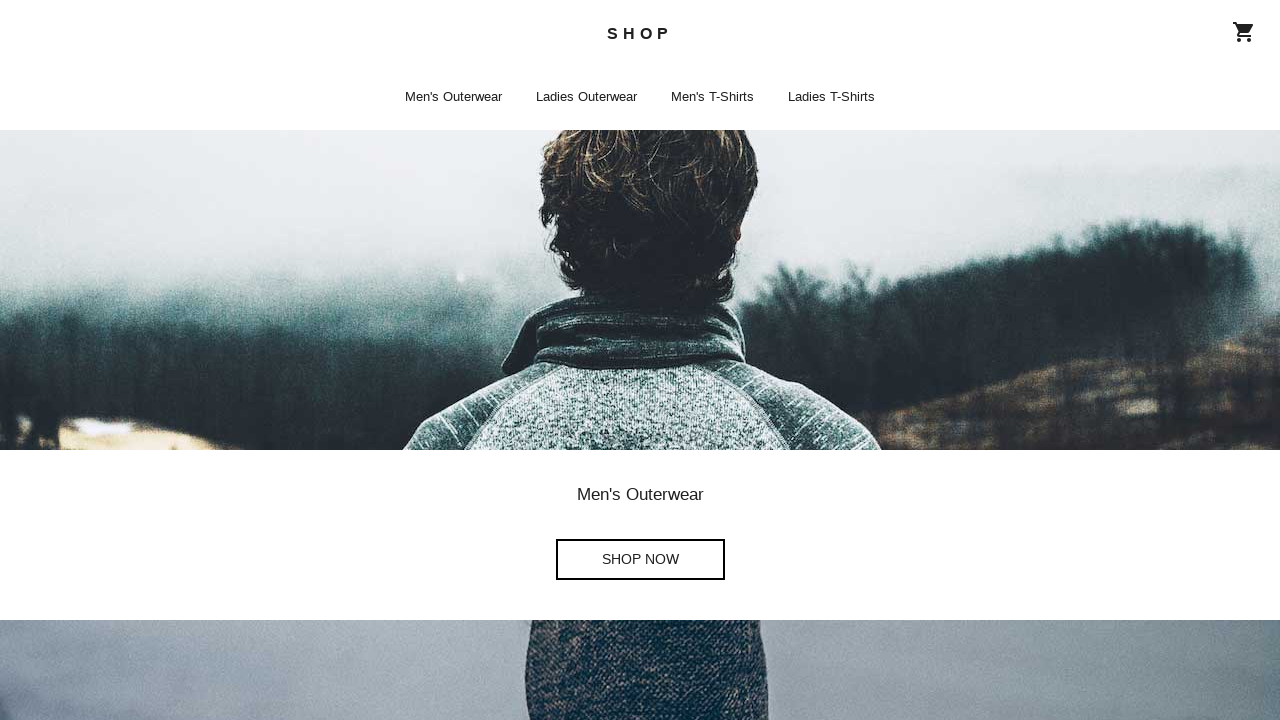

Navigated to Polymer shop demo site
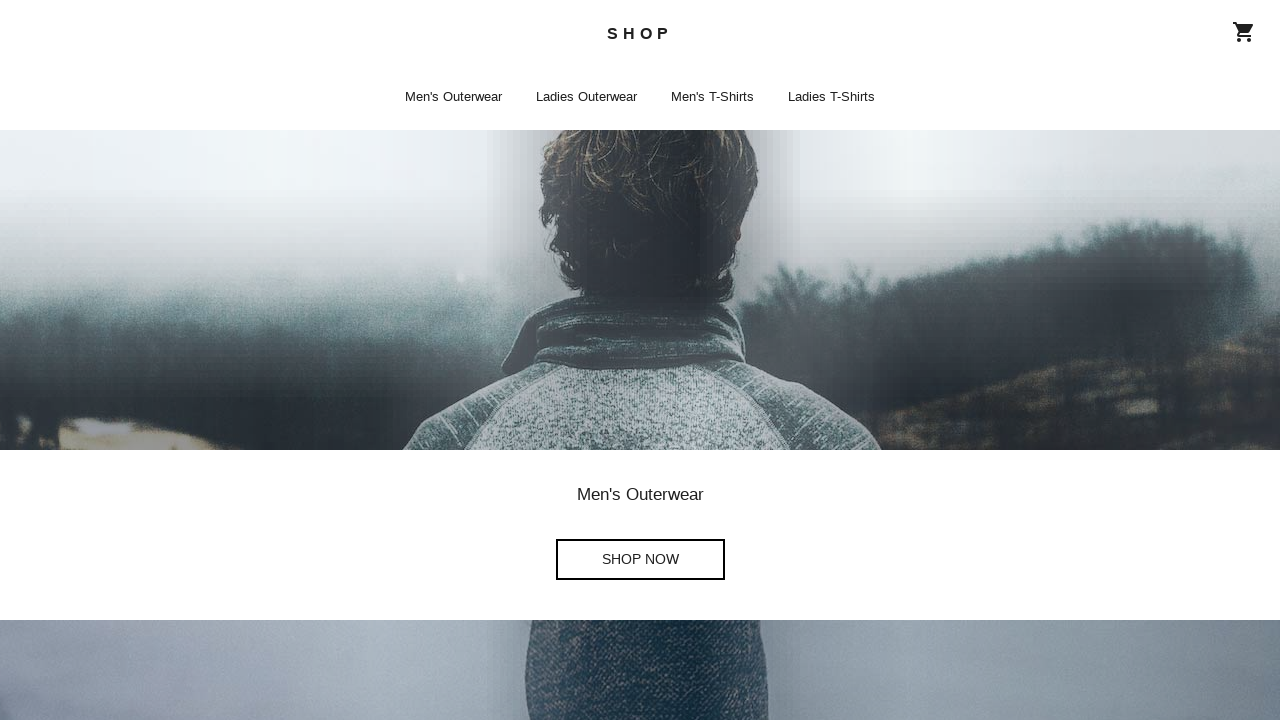

Clicked shop image element within shadow DOM
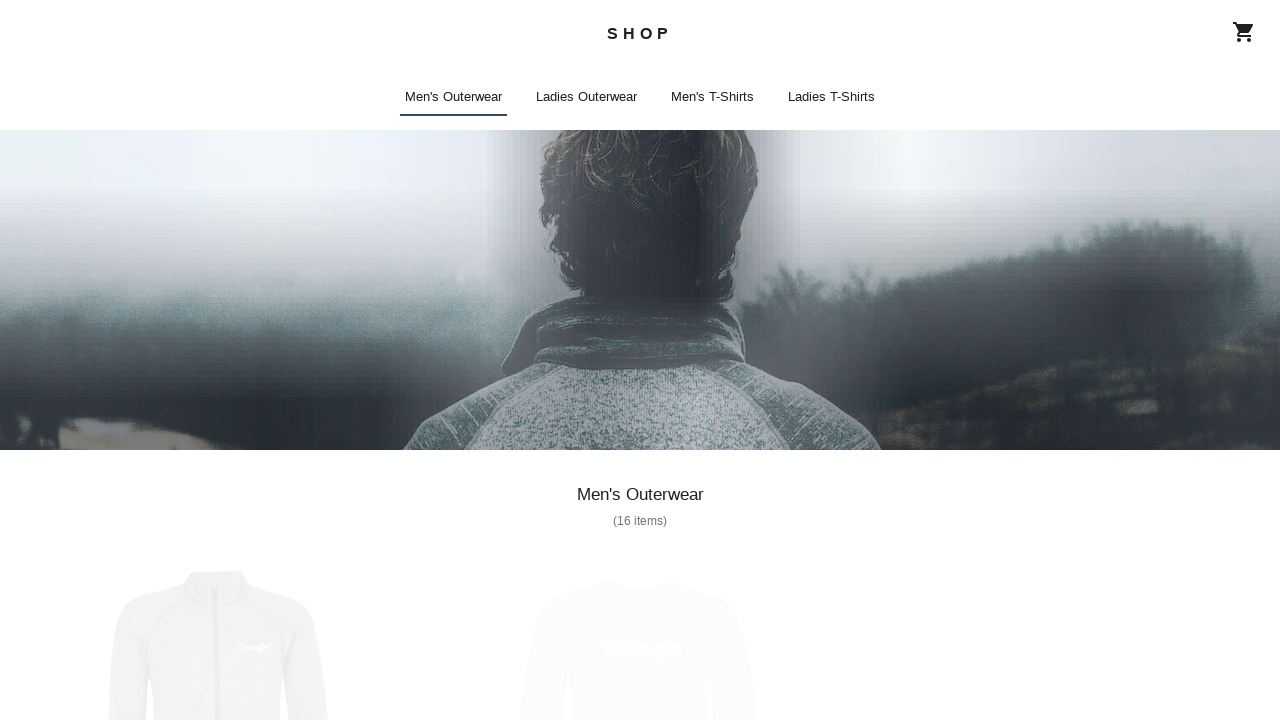

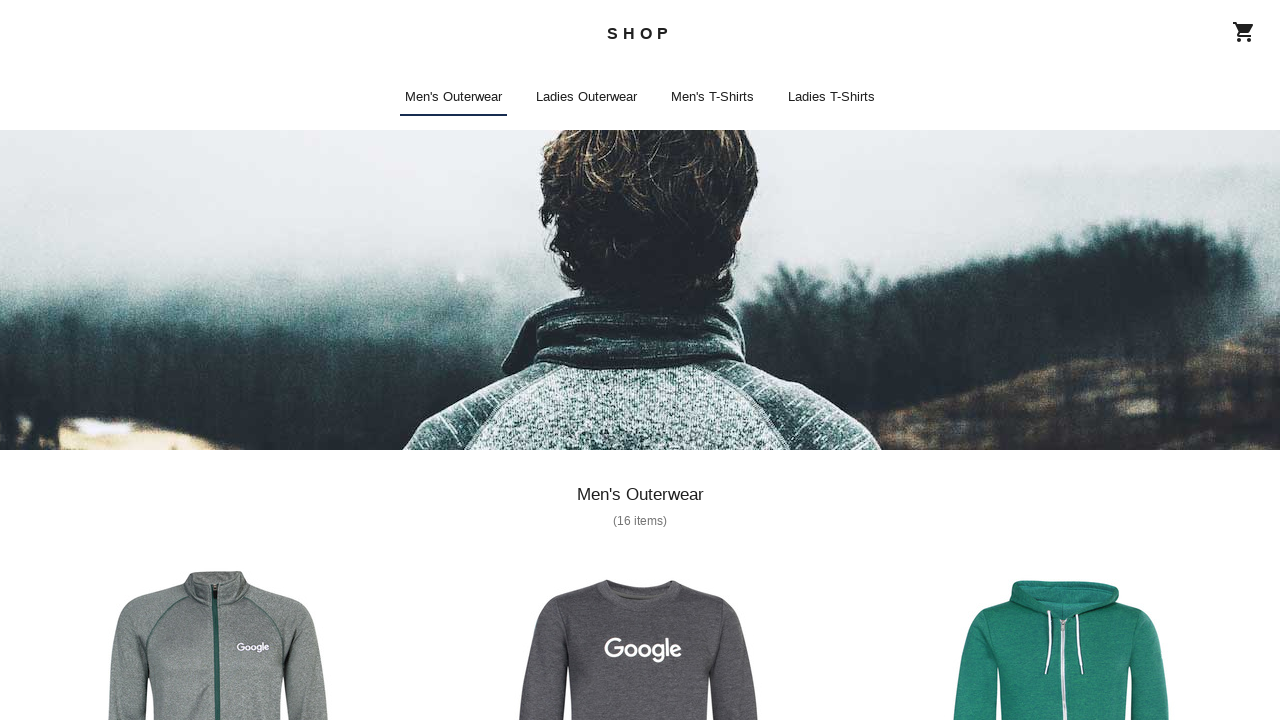